Tests nested iframe functionality by navigating through multiple iframe layers and entering text in an input field within the innermost iframe

Starting URL: https://demo.automationtesting.in/Frames.html

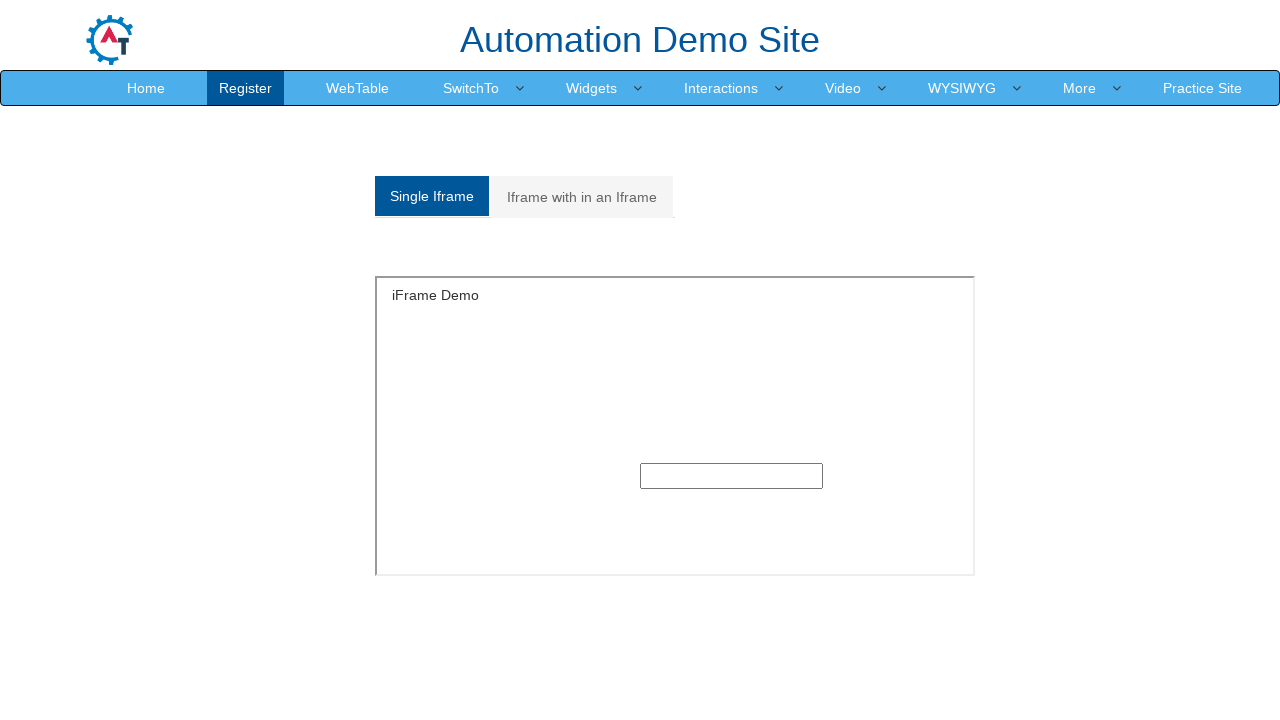

Clicked on the 'Iframe with in an Iframe' tab at (582, 197) on a[href='#Multiple']
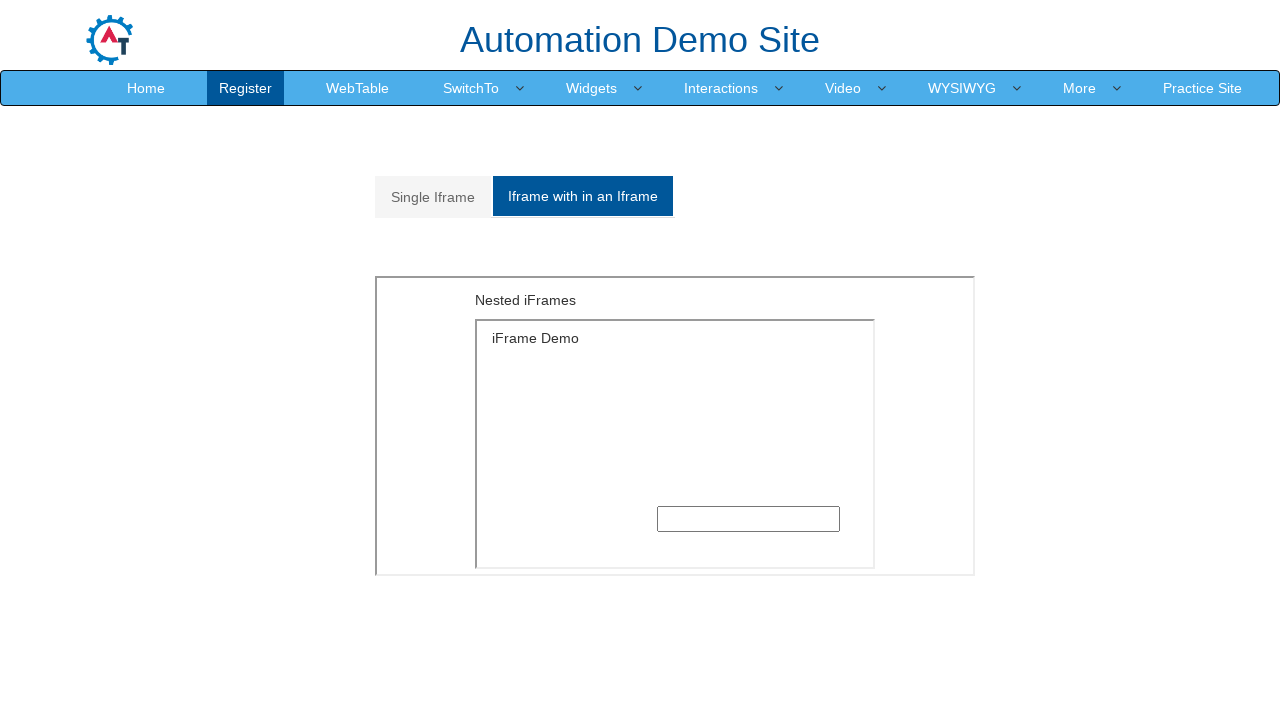

Located and switched to outer iframe (MultipleFrames.html)
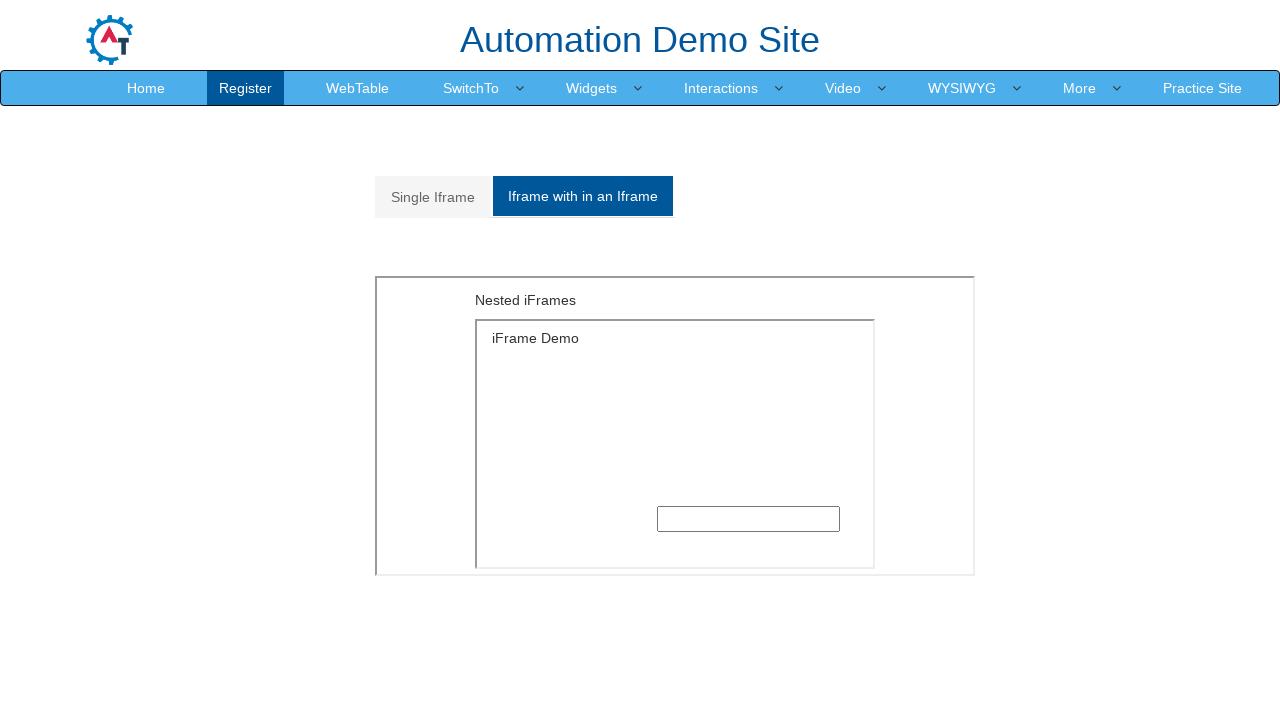

Located inner iframe (SingleFrame.html) within the outer iframe
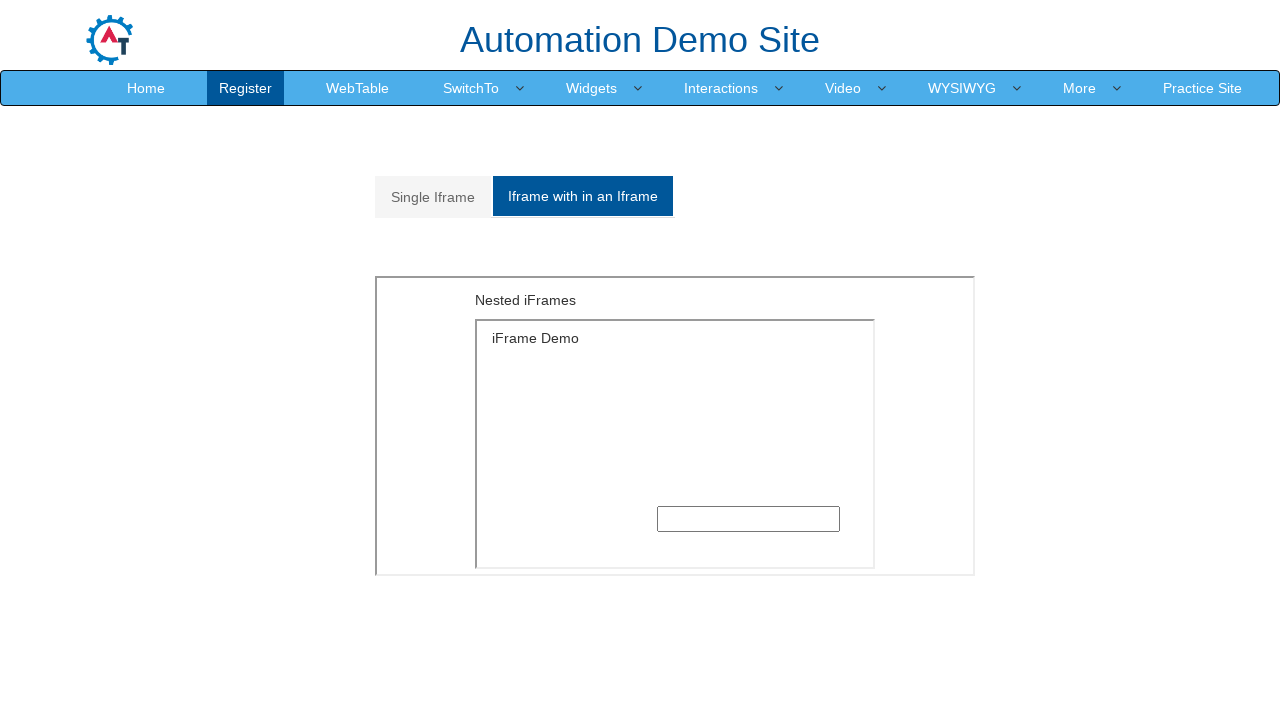

Entered text 'Hello Frame....' in the input field within the nested iframe on iframe[src='MultipleFrames.html'] >> internal:control=enter-frame >> iframe[src=
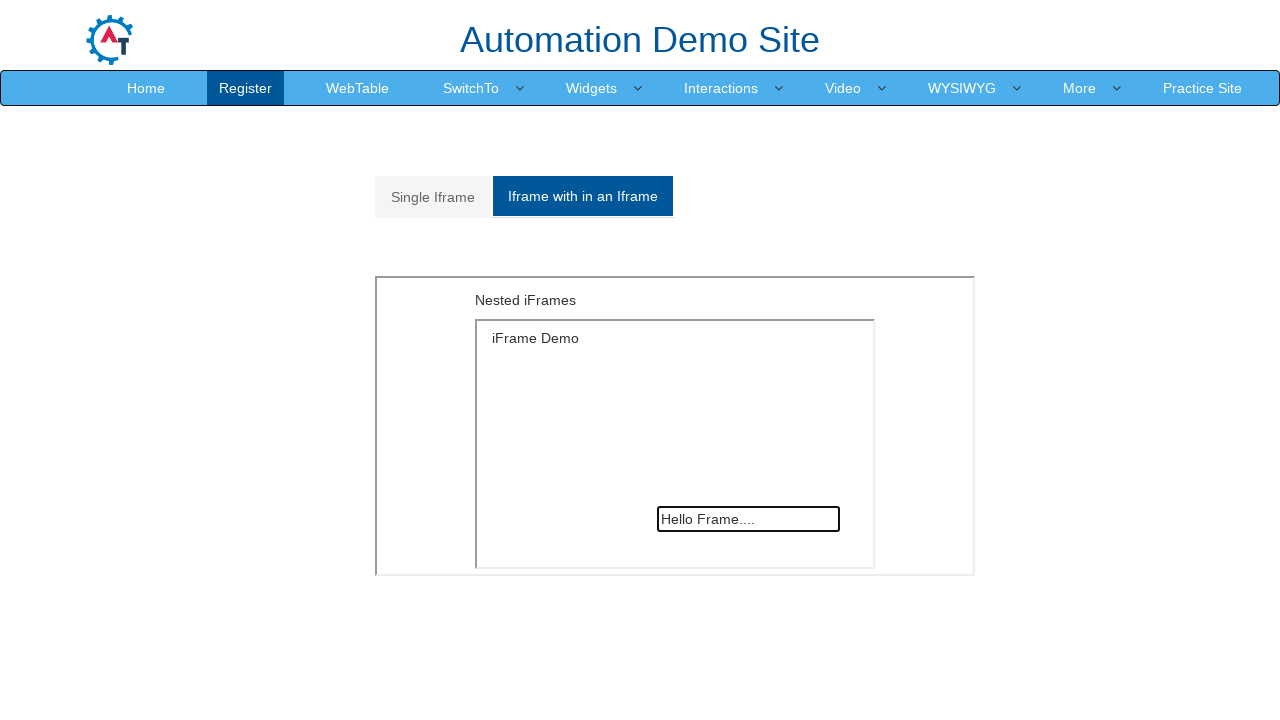

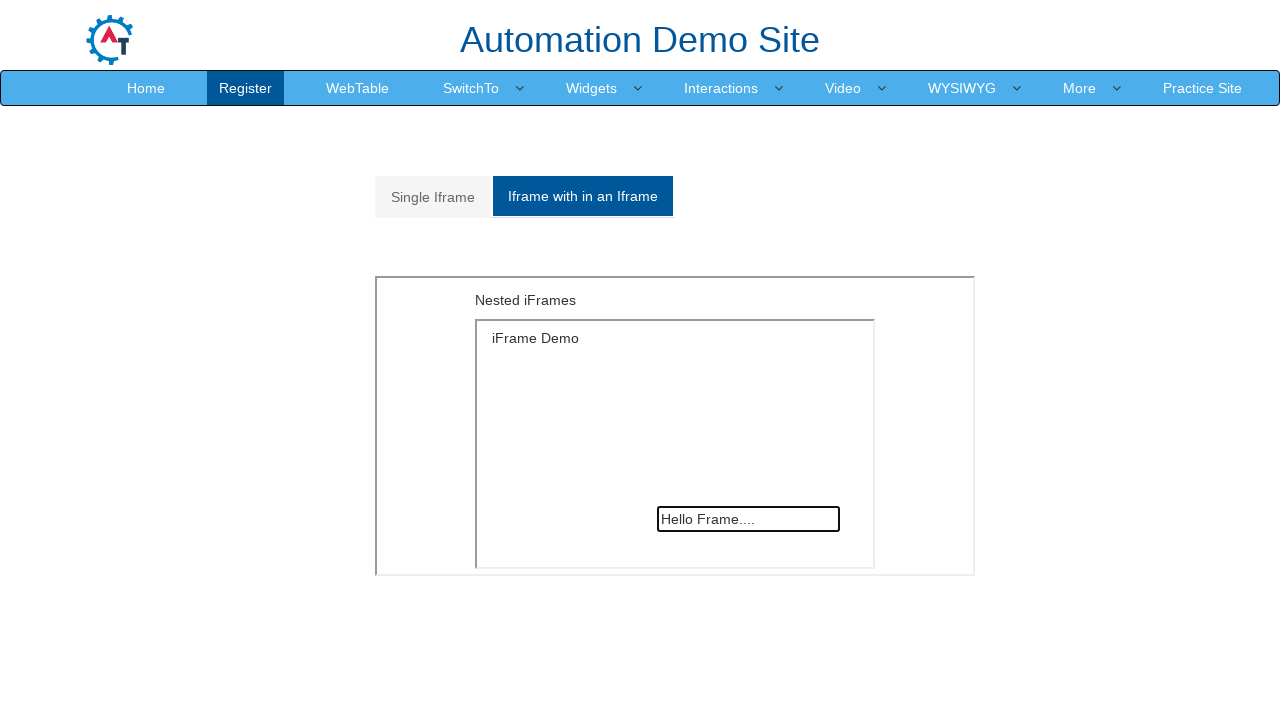